Verifies that clicking the Straight To Voicemail link in the footer opens the voicemail page in a new tab

Starting URL: https://app.spoofcard.com/login

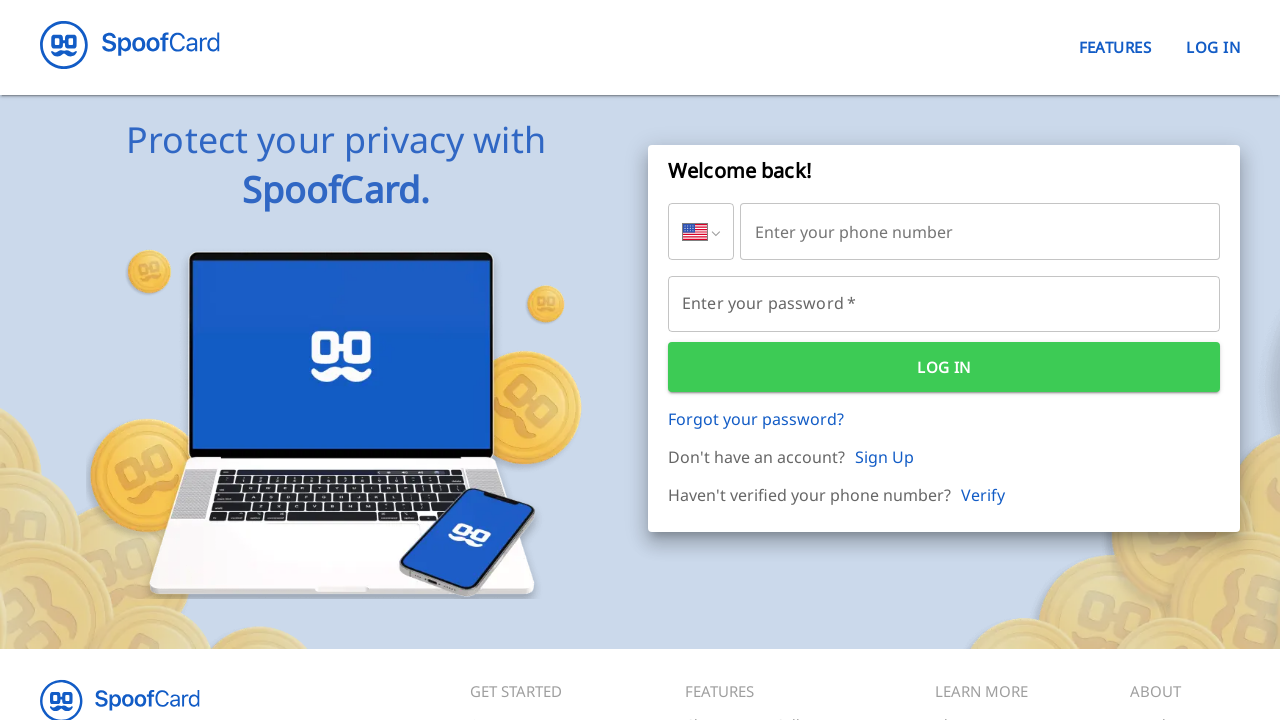

Clicked 'Straight To Voicemail' link and new page expected to open at (759, 616) on internal:role=link[name="Straight To Voicemail"i]
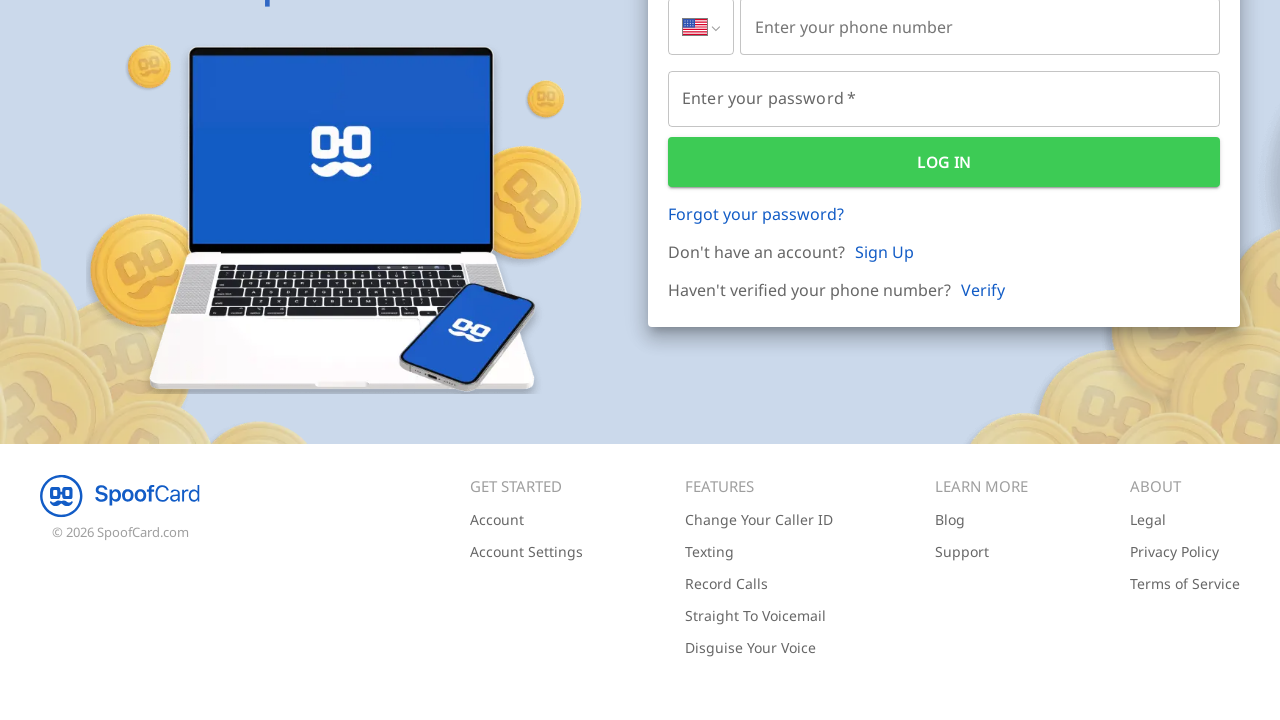

Captured new page object from popup
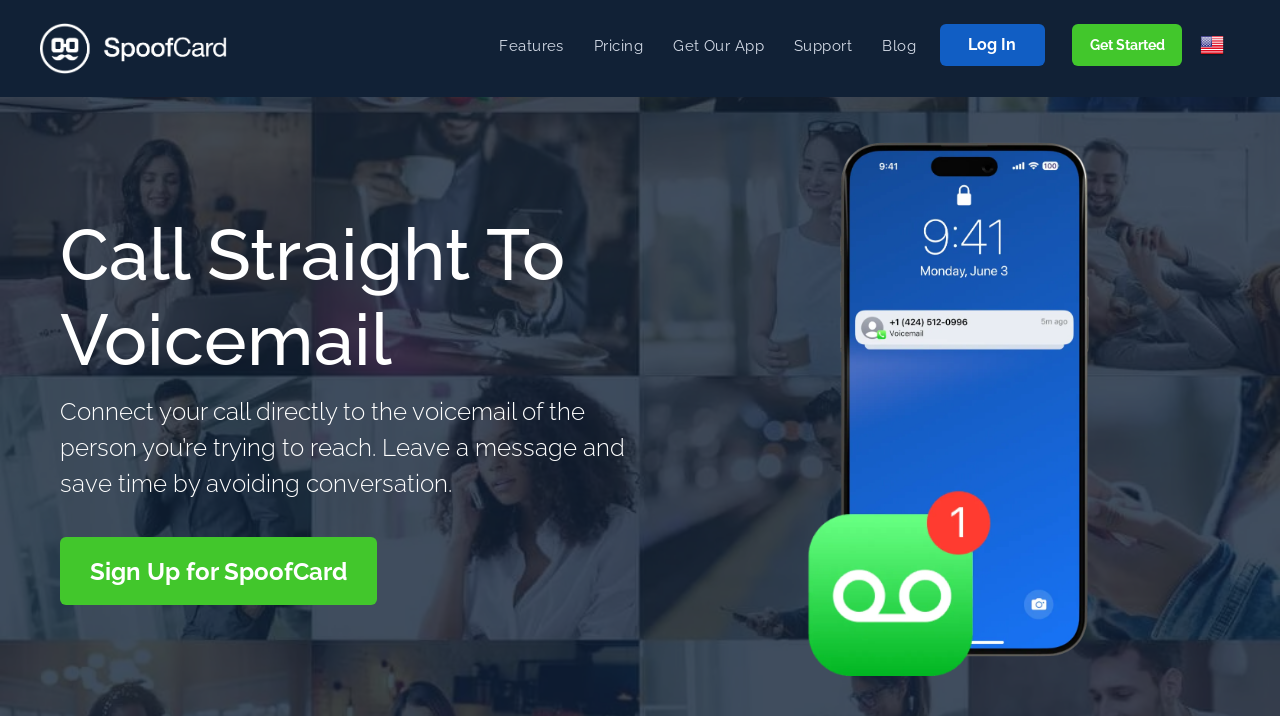

Waited for new page to fully load
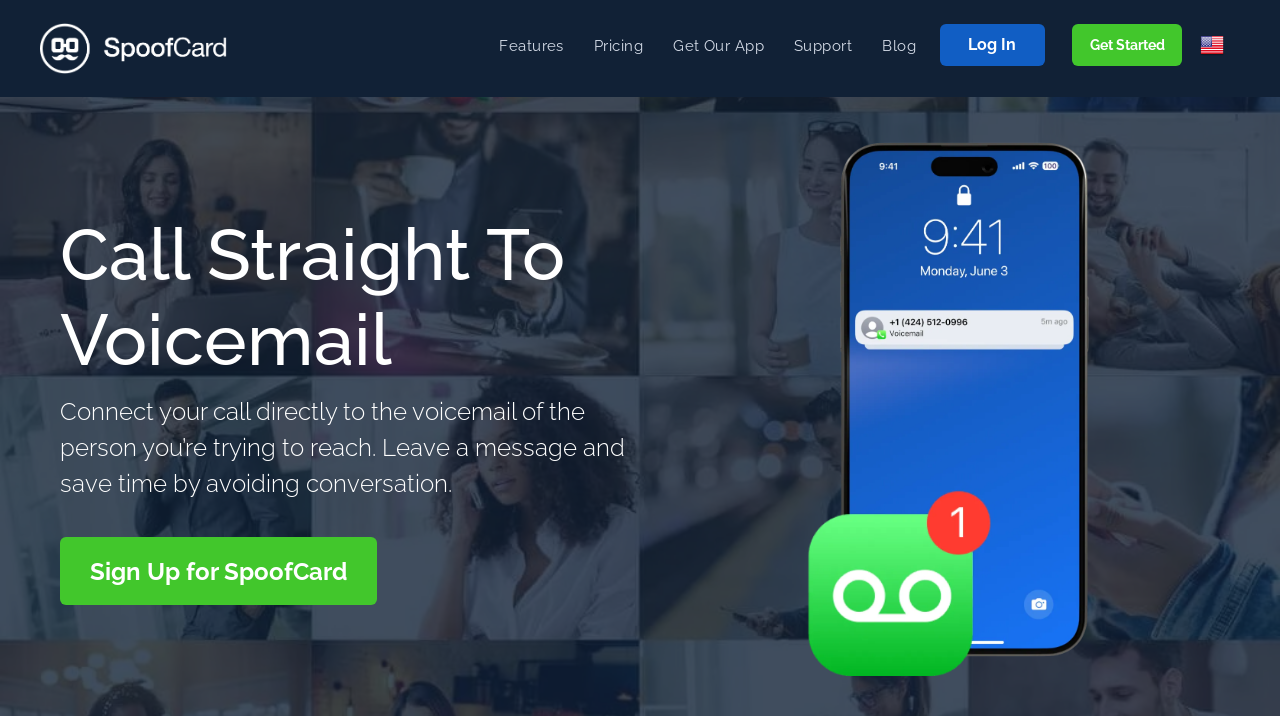

Verified that new page URL contains 'spoofcard.com/straight-to-voicemail'
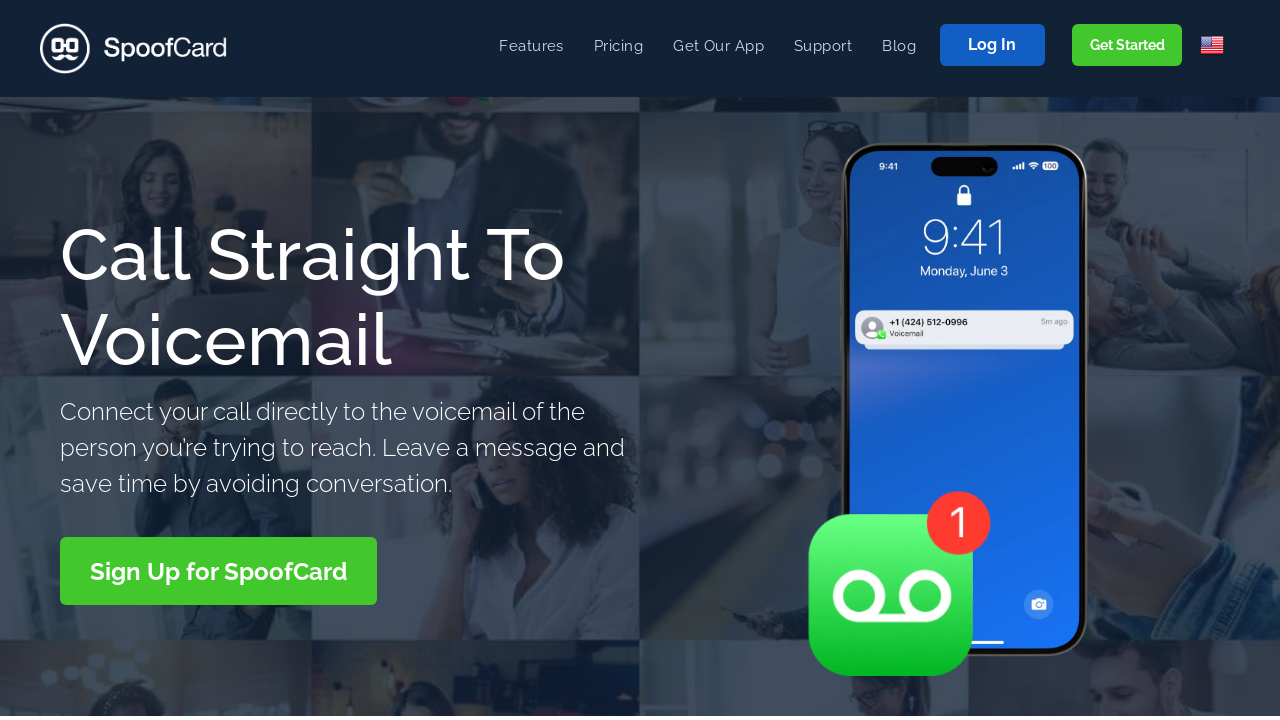

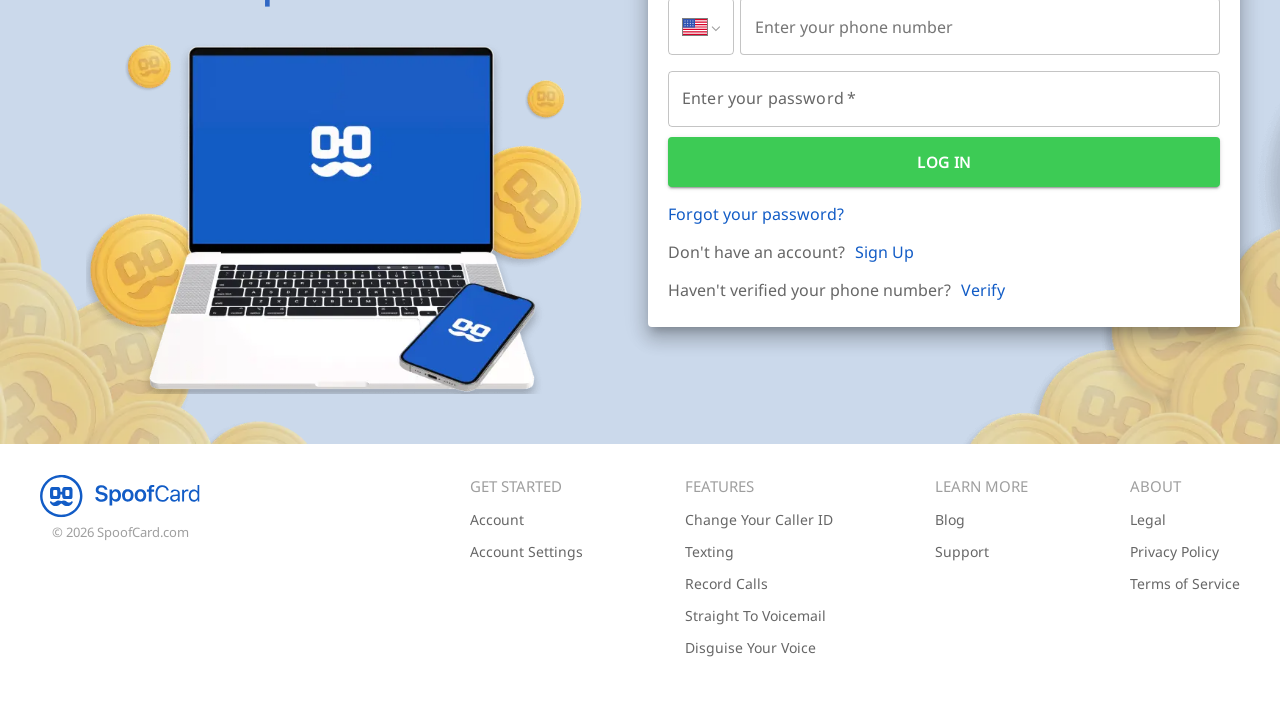